Tests alert handling on Selenium documentation page by triggering an alert and accepting it

Starting URL: https://www.selenium.dev/documentation/webdriver/interactions/alerts/

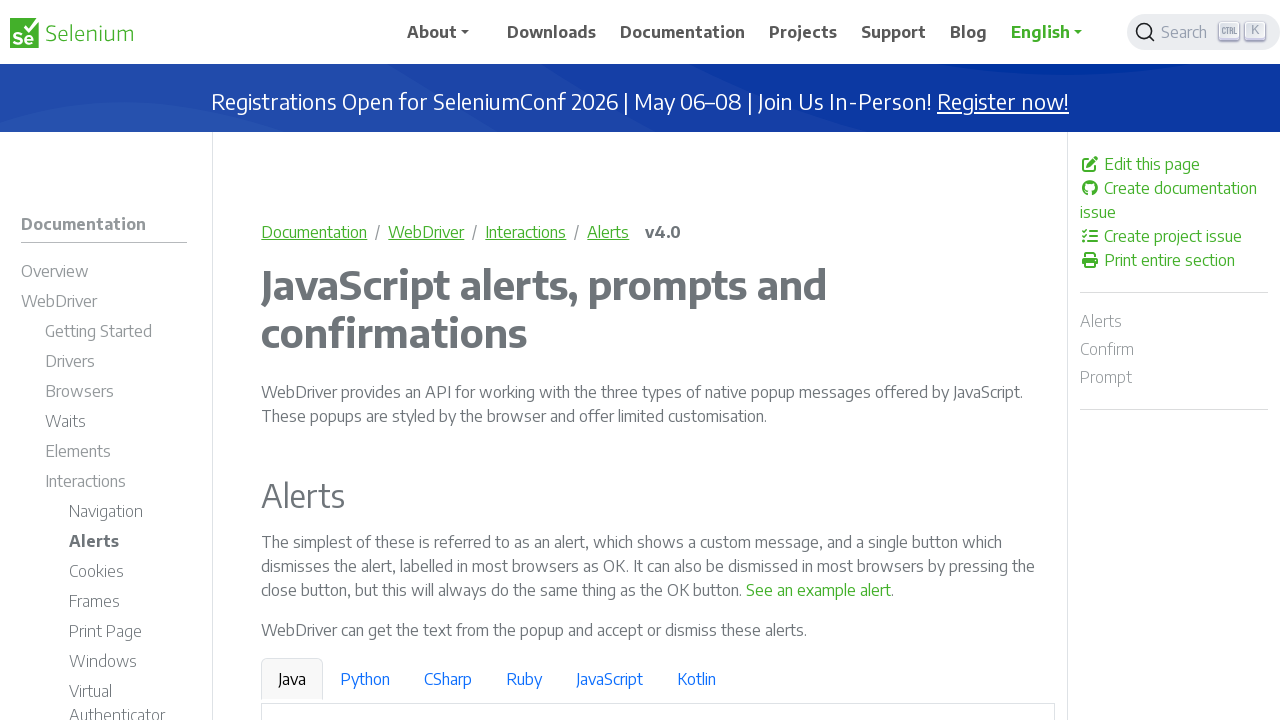

Navigated to Selenium alert documentation page
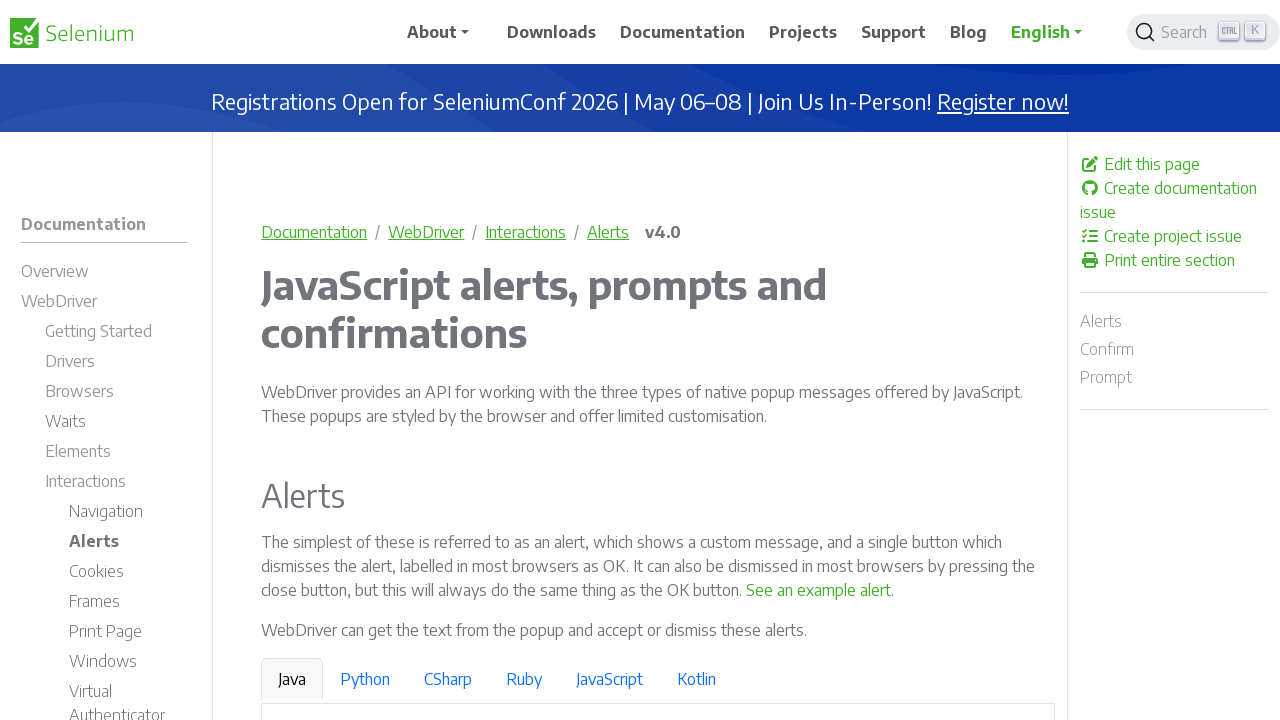

Clicked link to trigger alert at (819, 590) on text=See an example alert
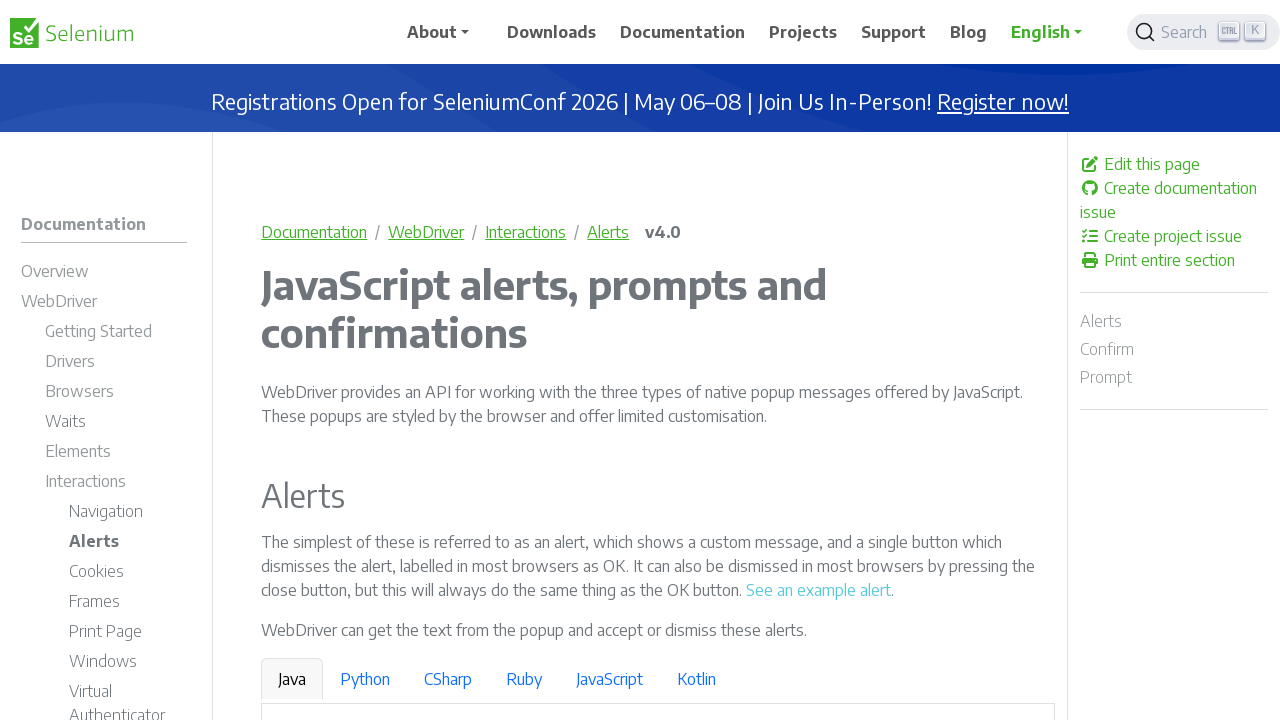

Set up dialog handler to accept alert
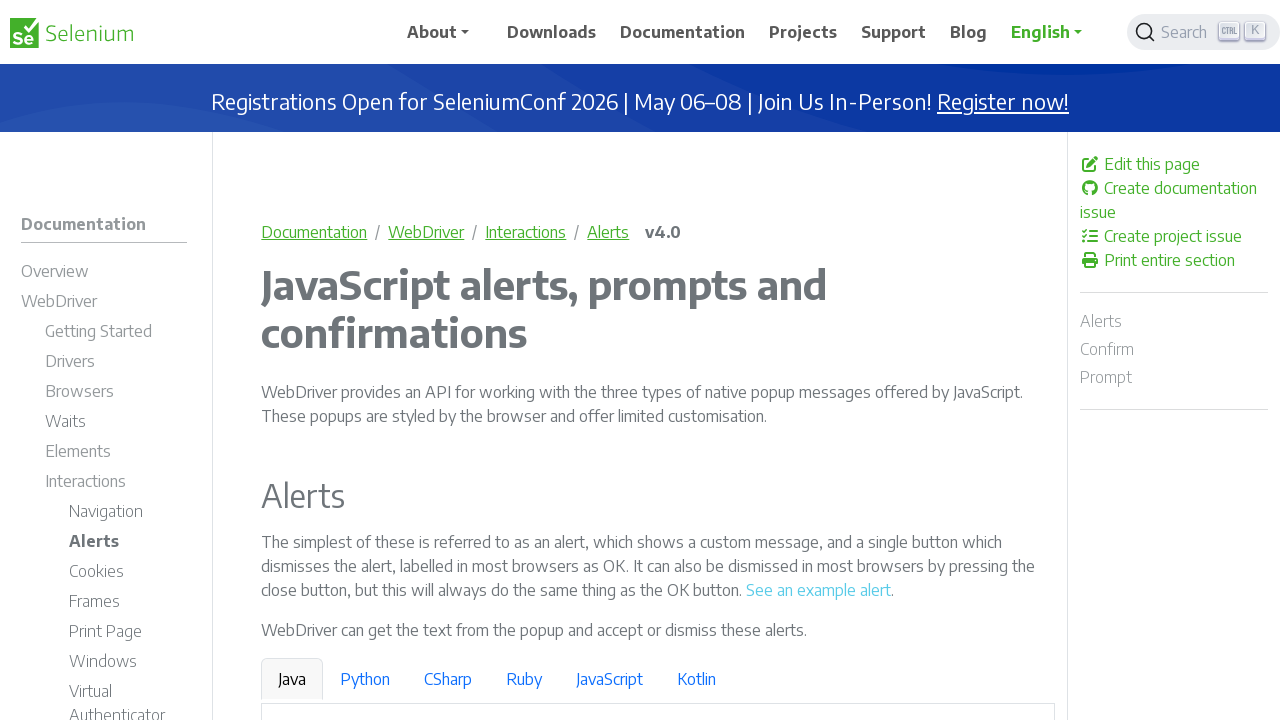

Waited for alert to be processed
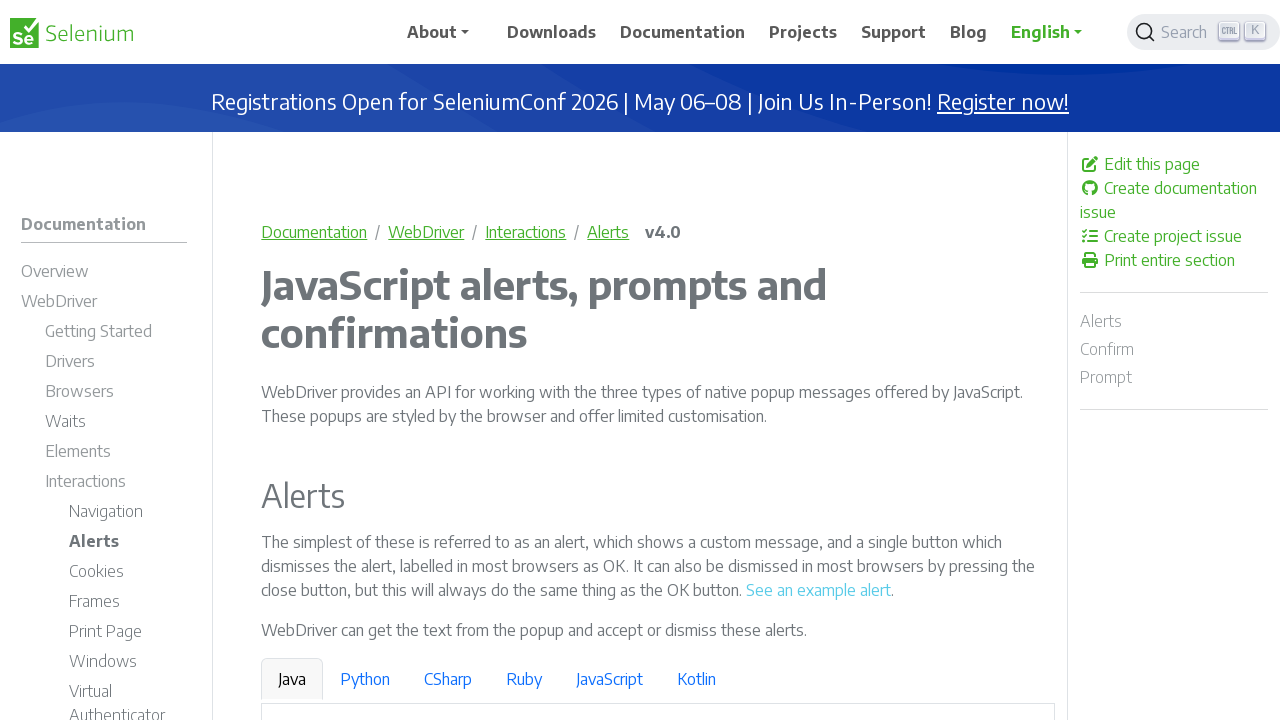

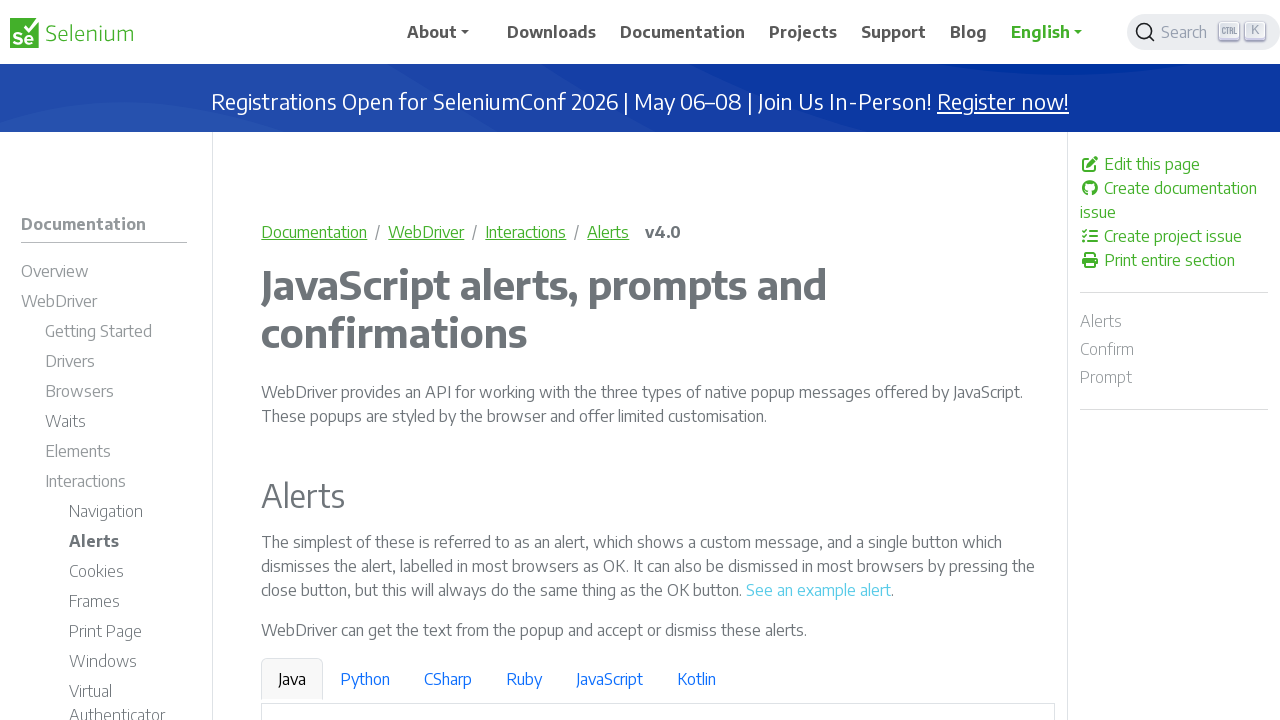